Tests dropdown functionality by selecting options using different methods and verifying the number of available options

Starting URL: https://the-internet.herokuapp.com/dropdown

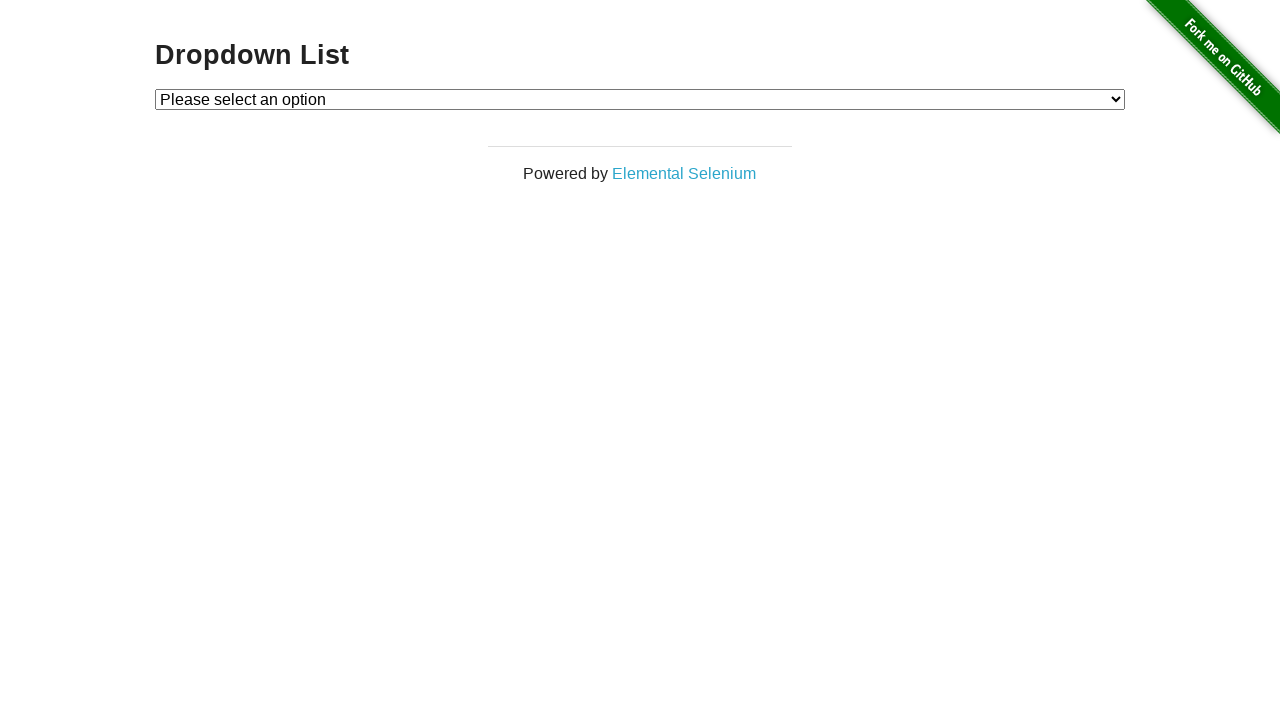

Located dropdown element with id 'dropdown'
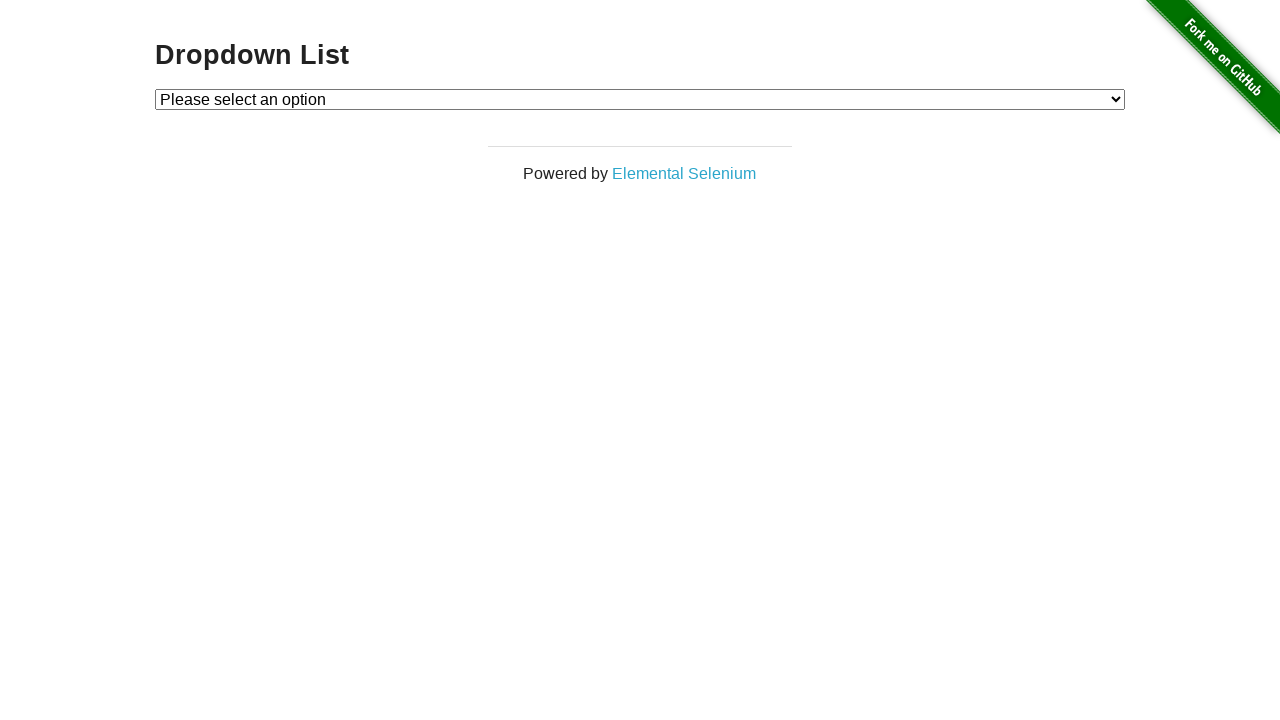

Retrieved all option elements from dropdown
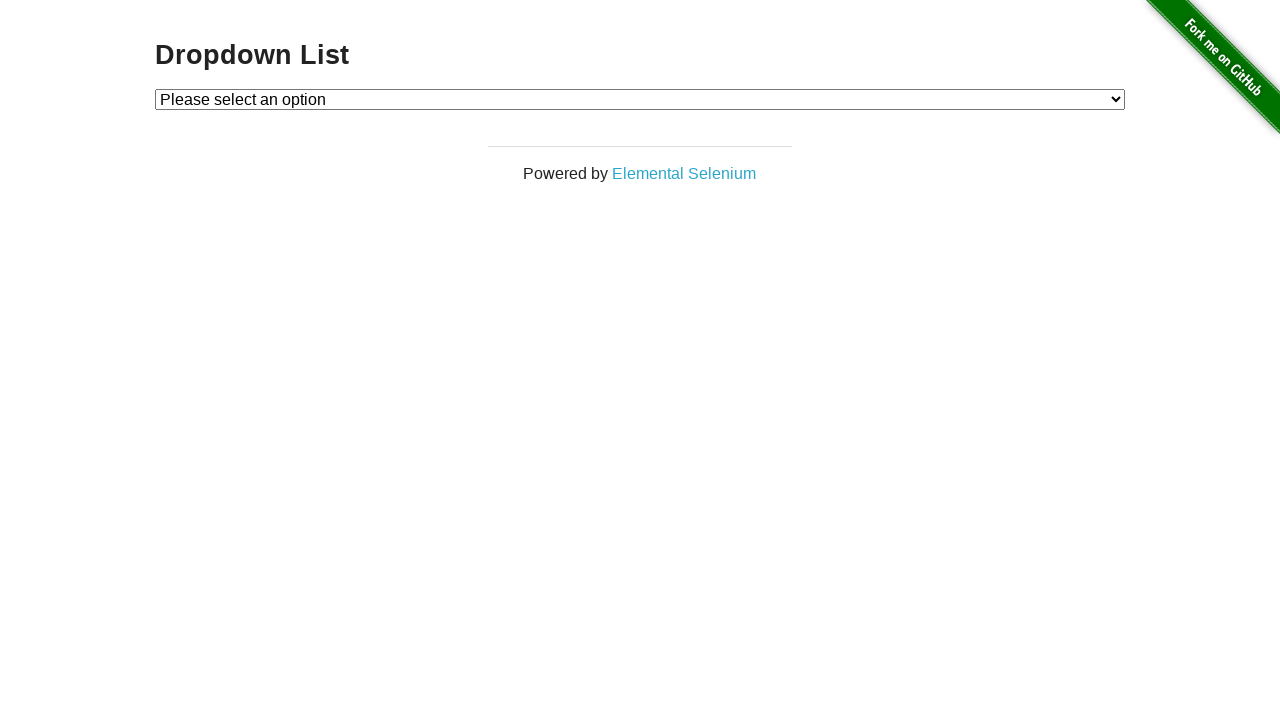

Counted 3 options in dropdown (expected 3)
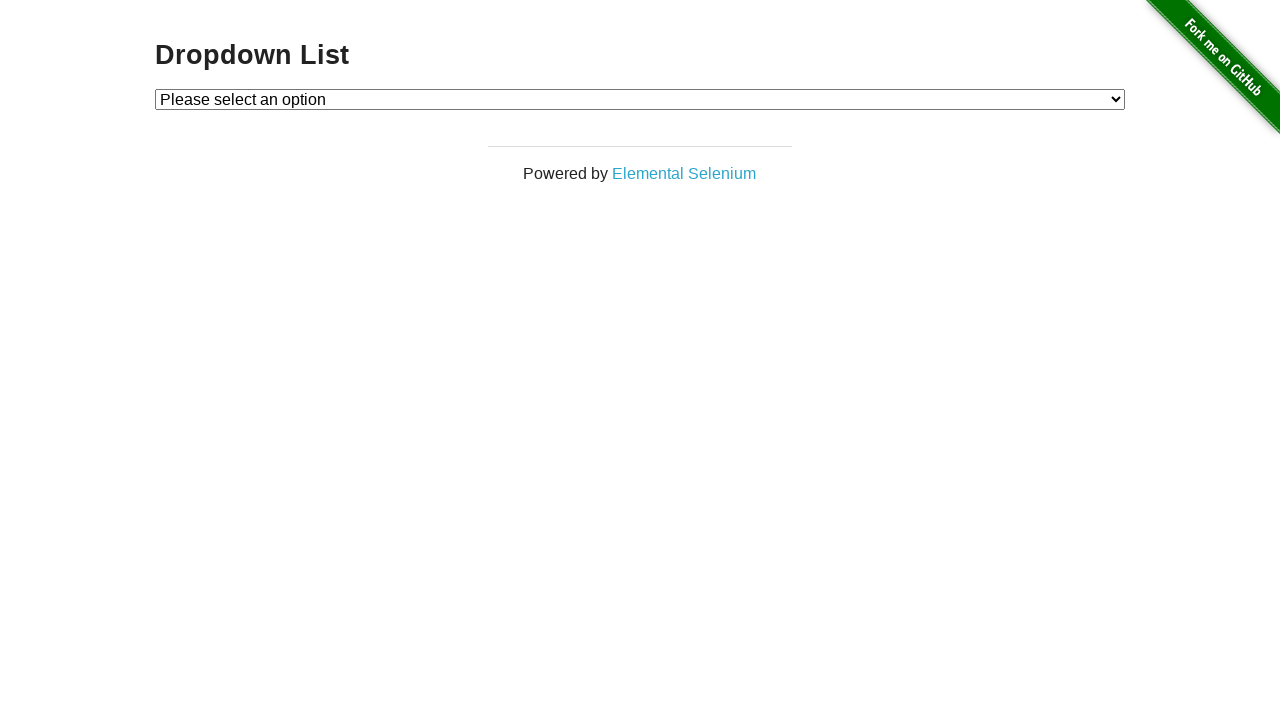

Selected 'Option 2' from dropdown on #dropdown
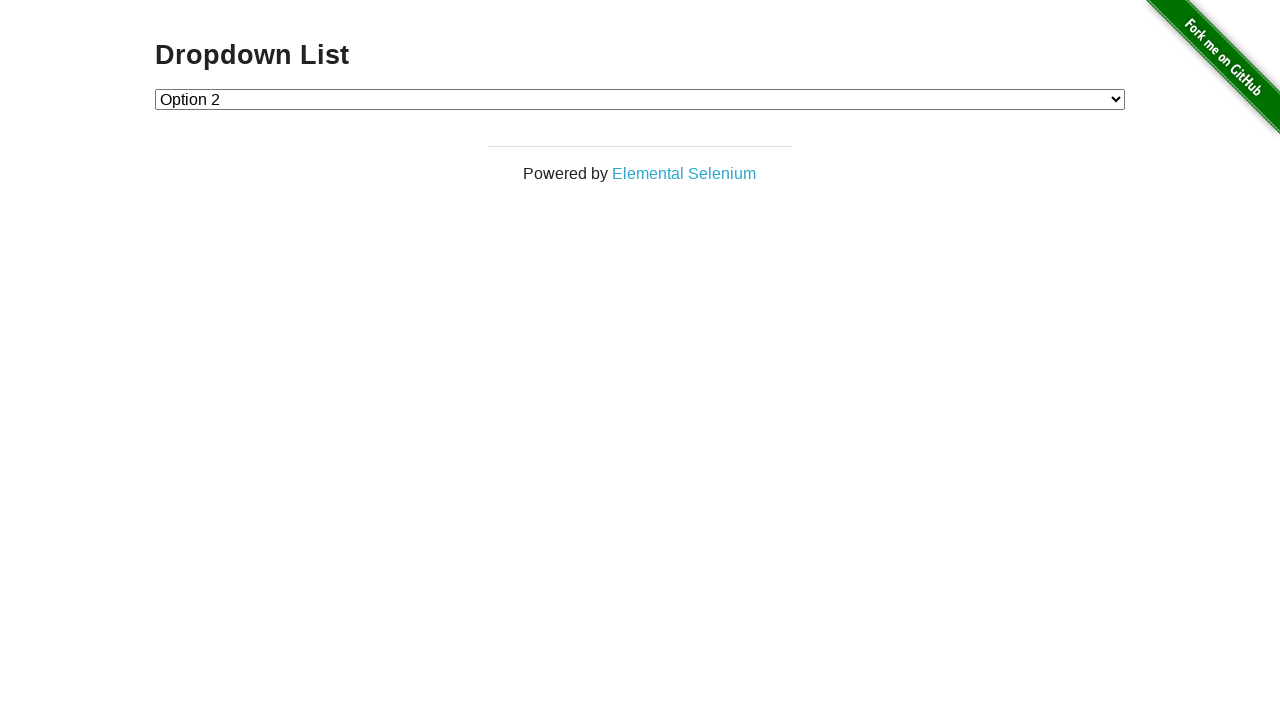

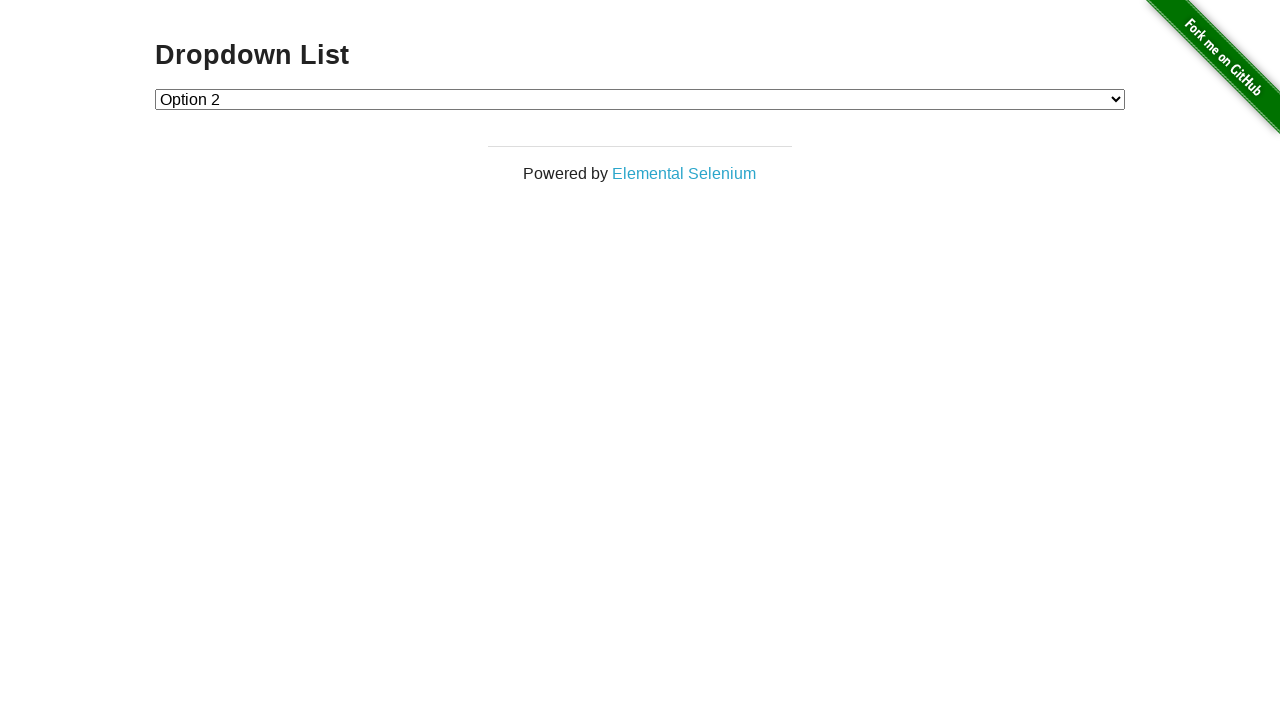